Tests dynamic element addition by clicking the Add Element button 5 times and verifying that Delete buttons are created

Starting URL: http://the-internet.herokuapp.com/add_remove_elements/

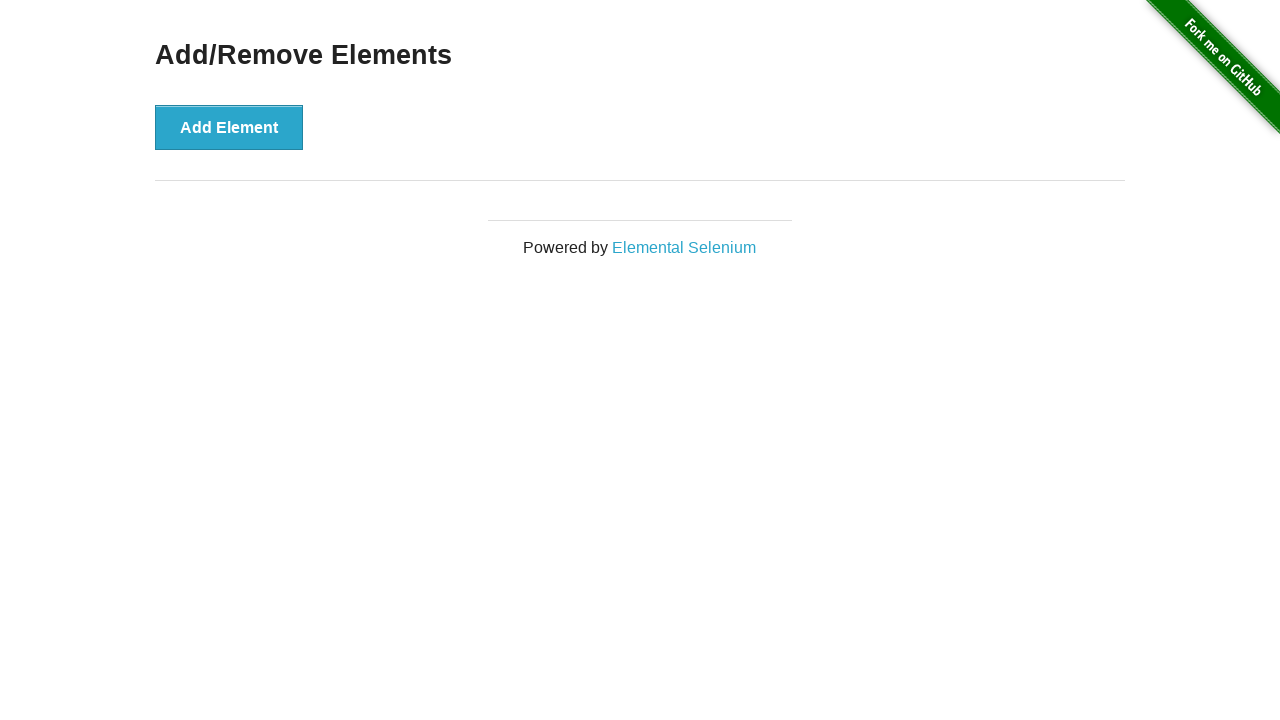

Located the Add Element button
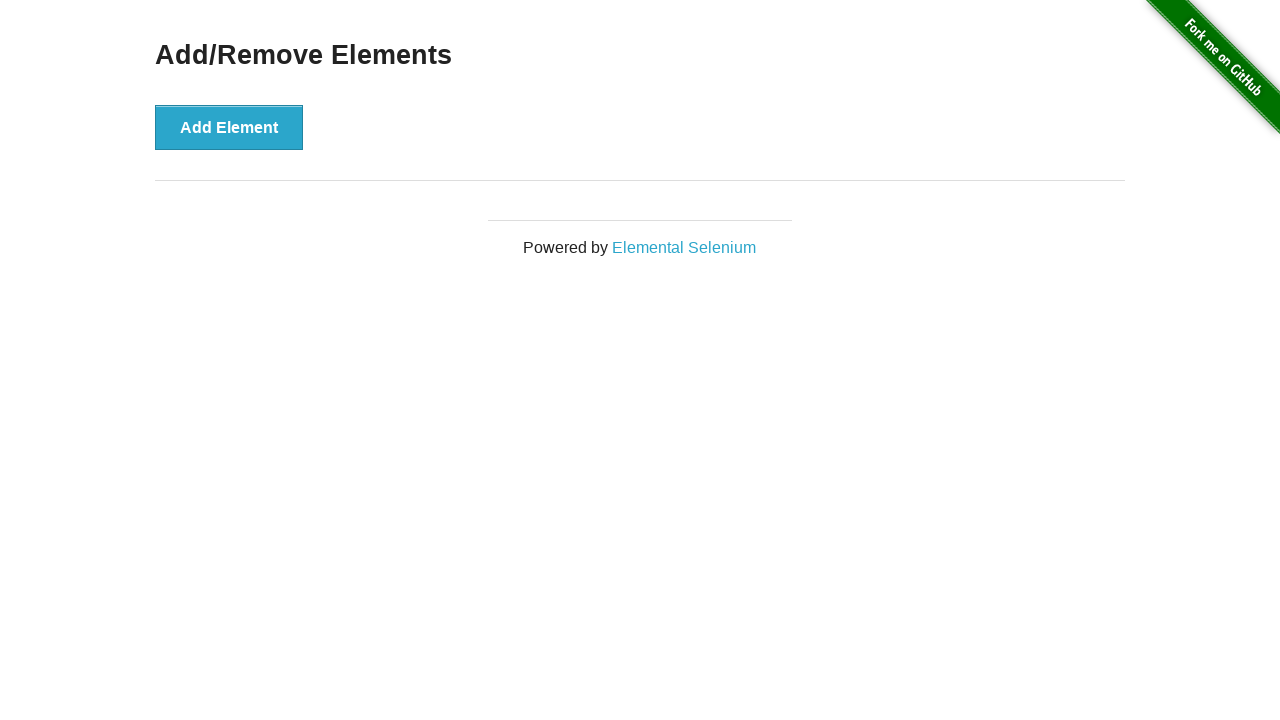

Clicked Add Element button (iteration 1/5) at (229, 127) on button[onclick="addElement()"]
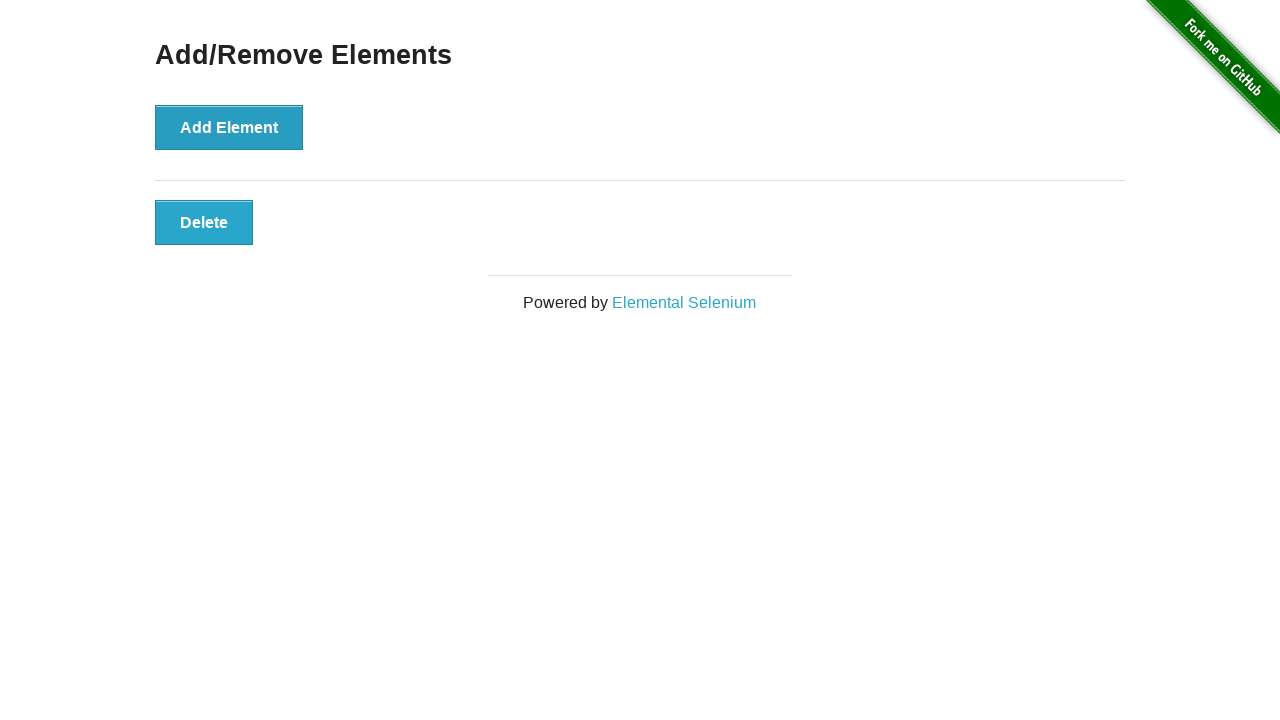

Waited 1 second between clicks
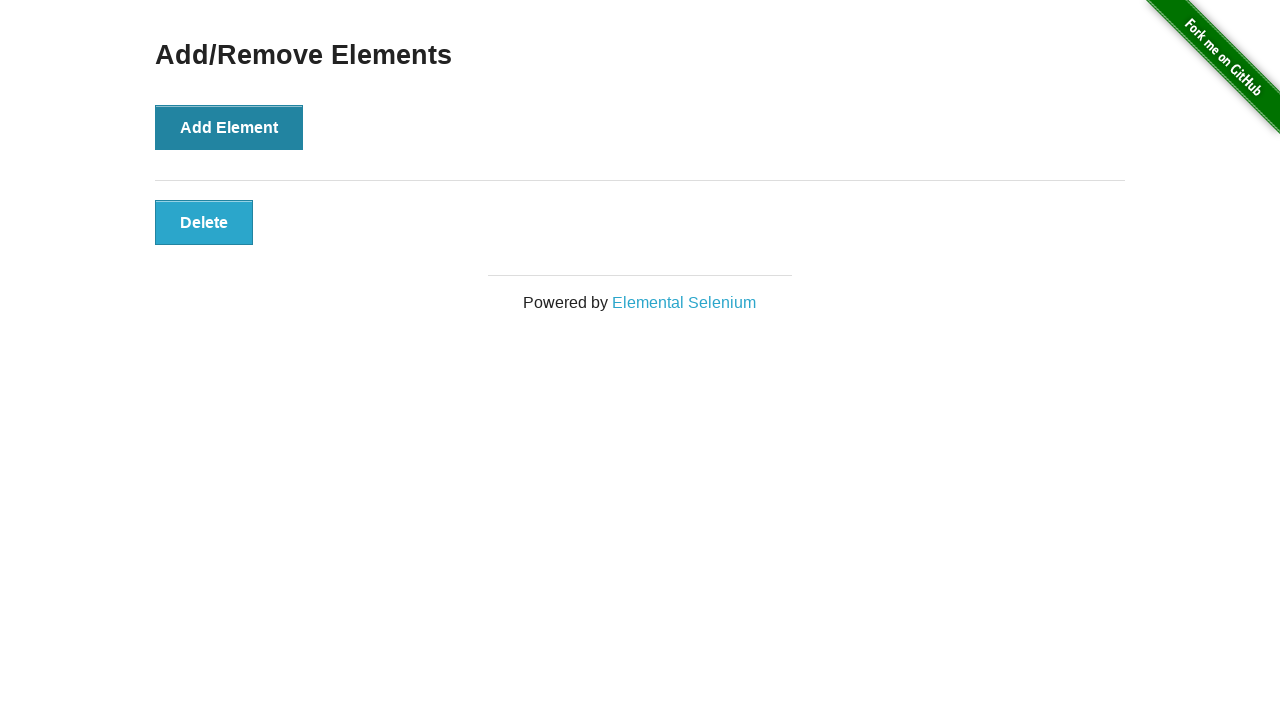

Clicked Add Element button (iteration 2/5) at (229, 127) on button[onclick="addElement()"]
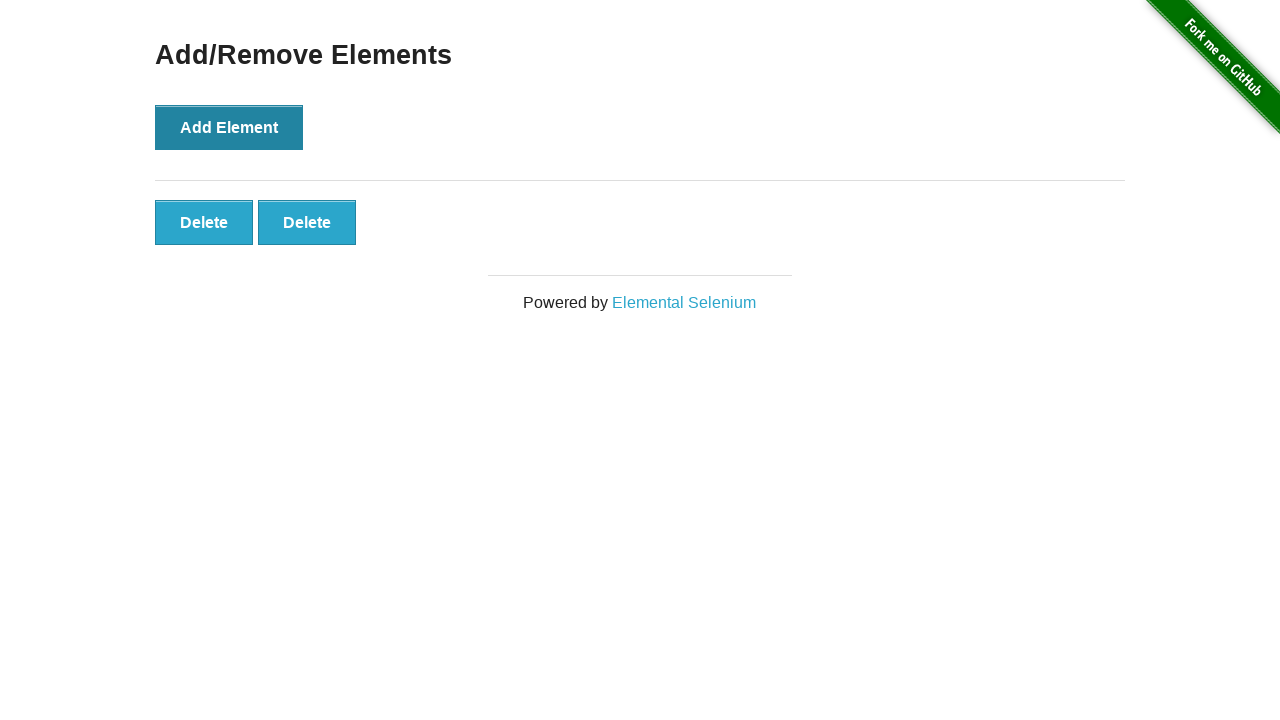

Waited 1 second between clicks
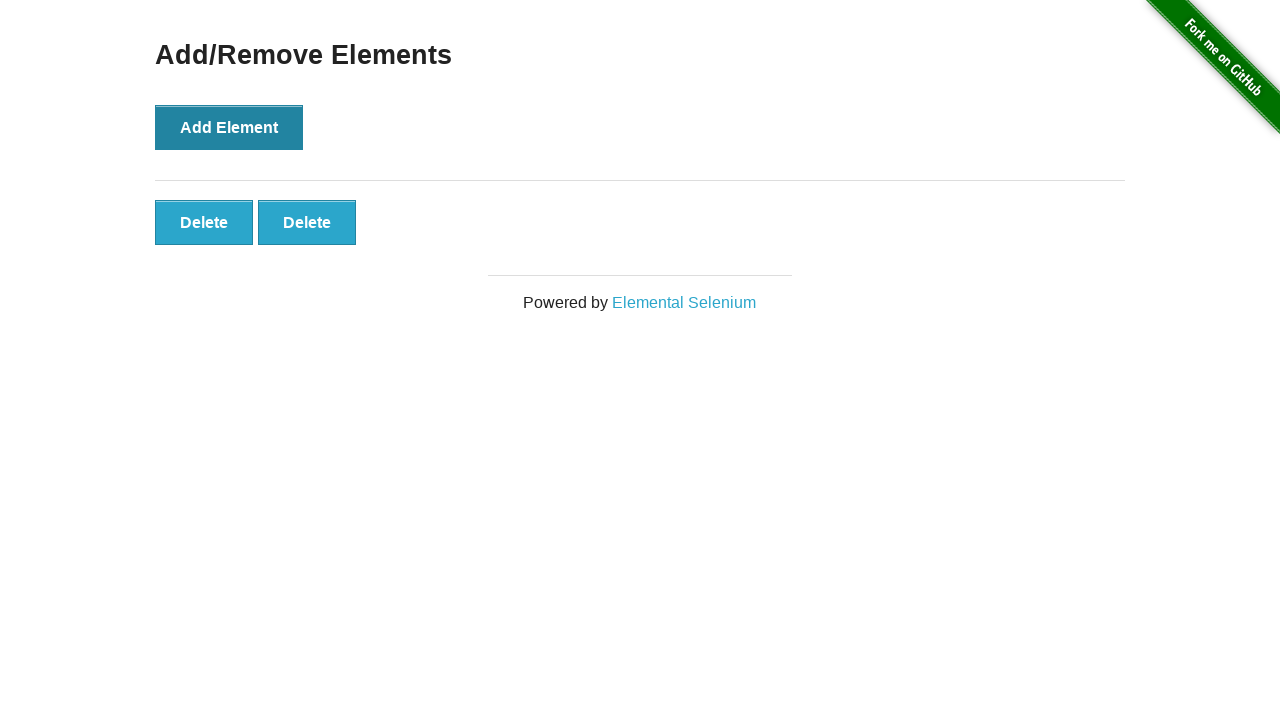

Clicked Add Element button (iteration 3/5) at (229, 127) on button[onclick="addElement()"]
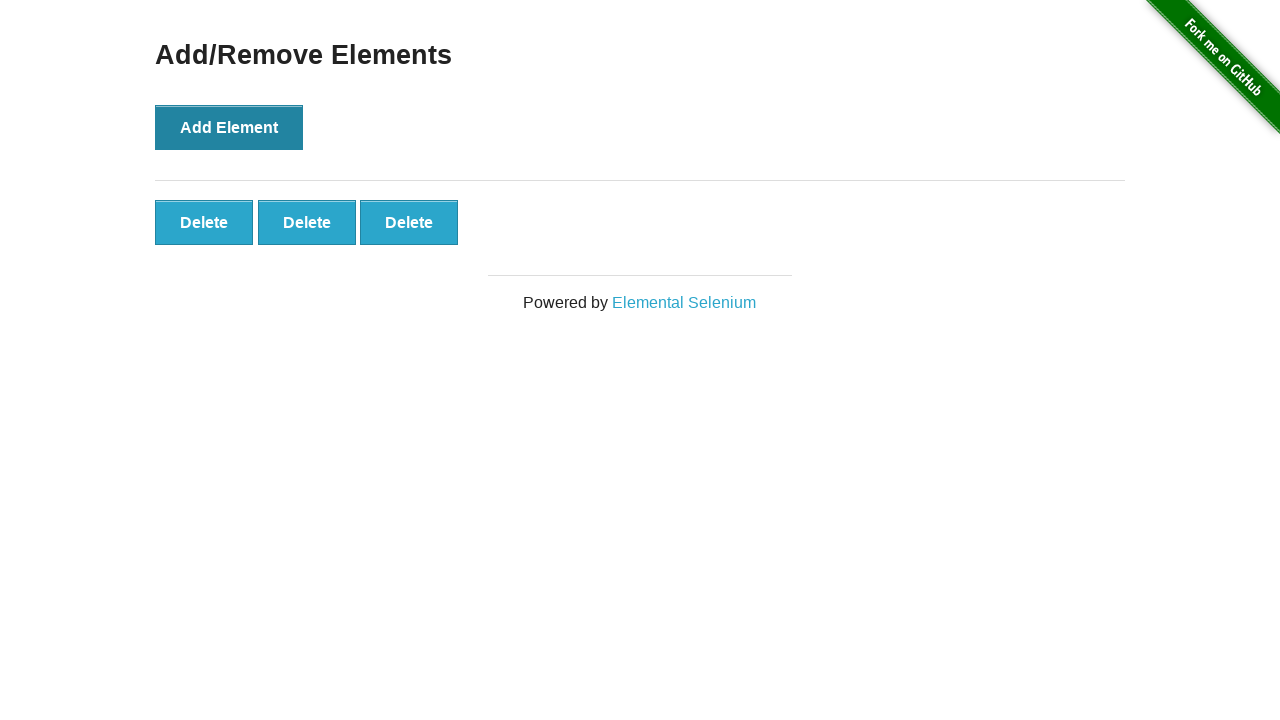

Waited 1 second between clicks
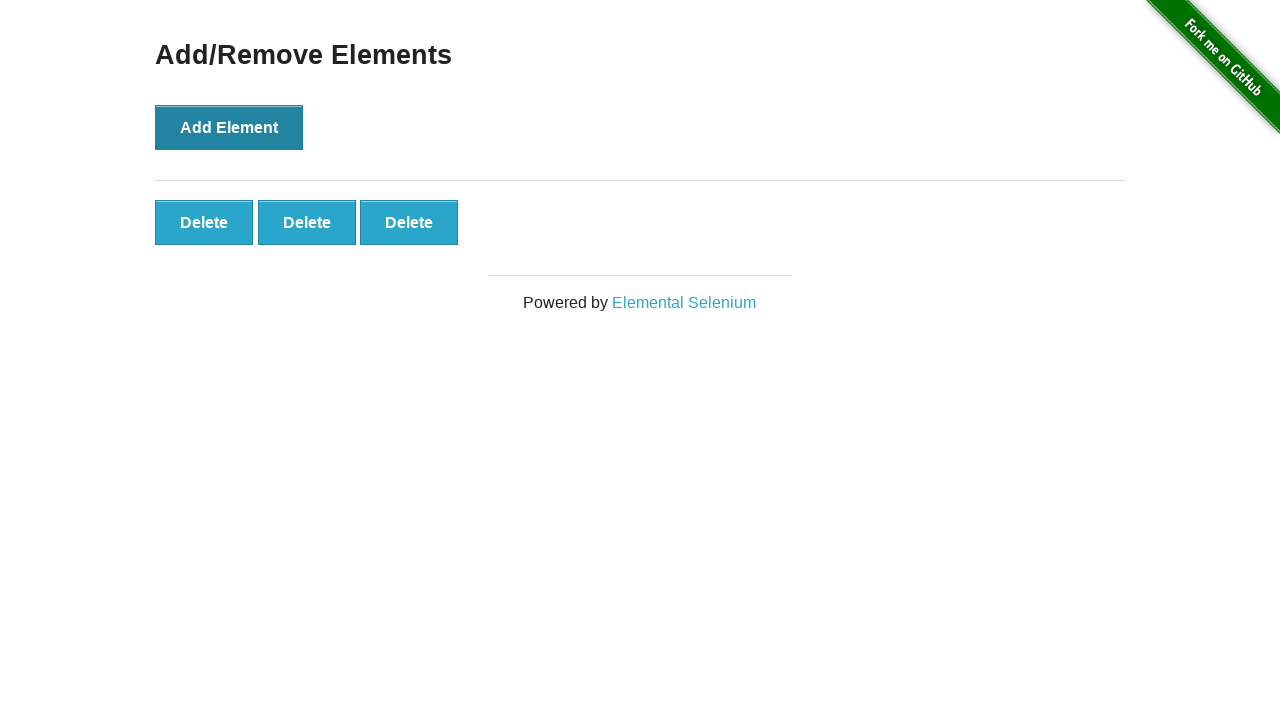

Clicked Add Element button (iteration 4/5) at (229, 127) on button[onclick="addElement()"]
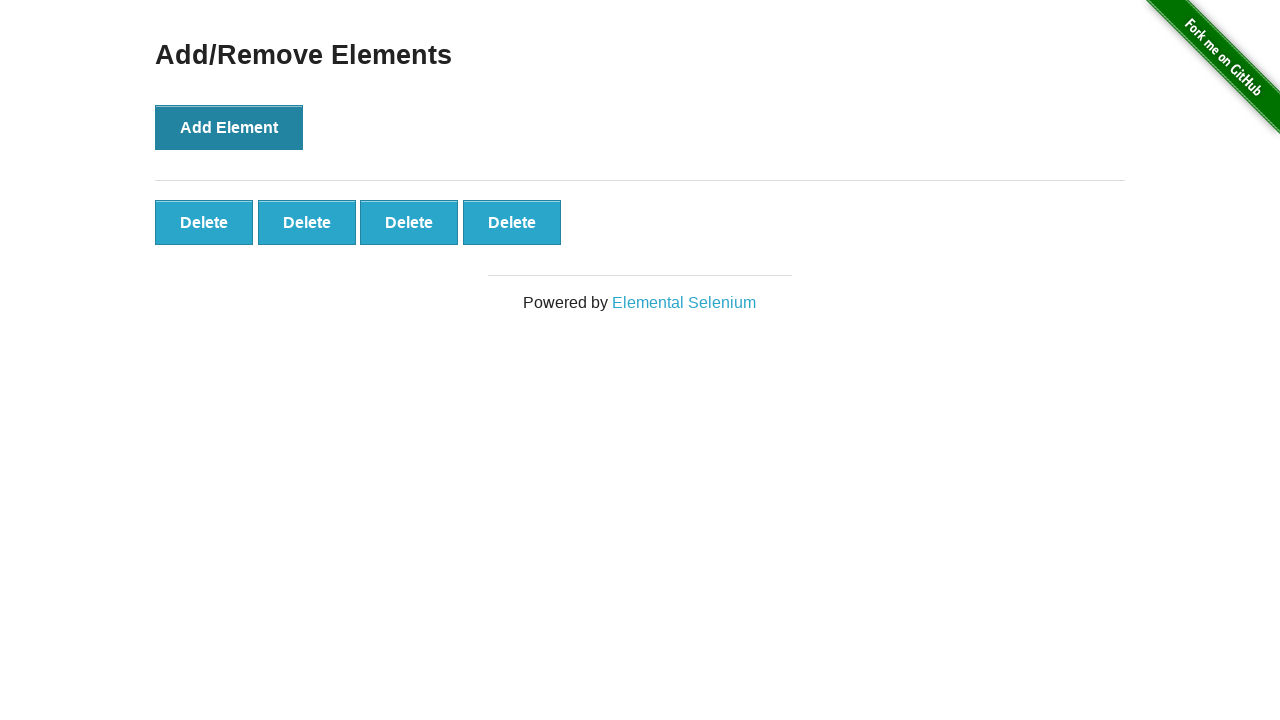

Waited 1 second between clicks
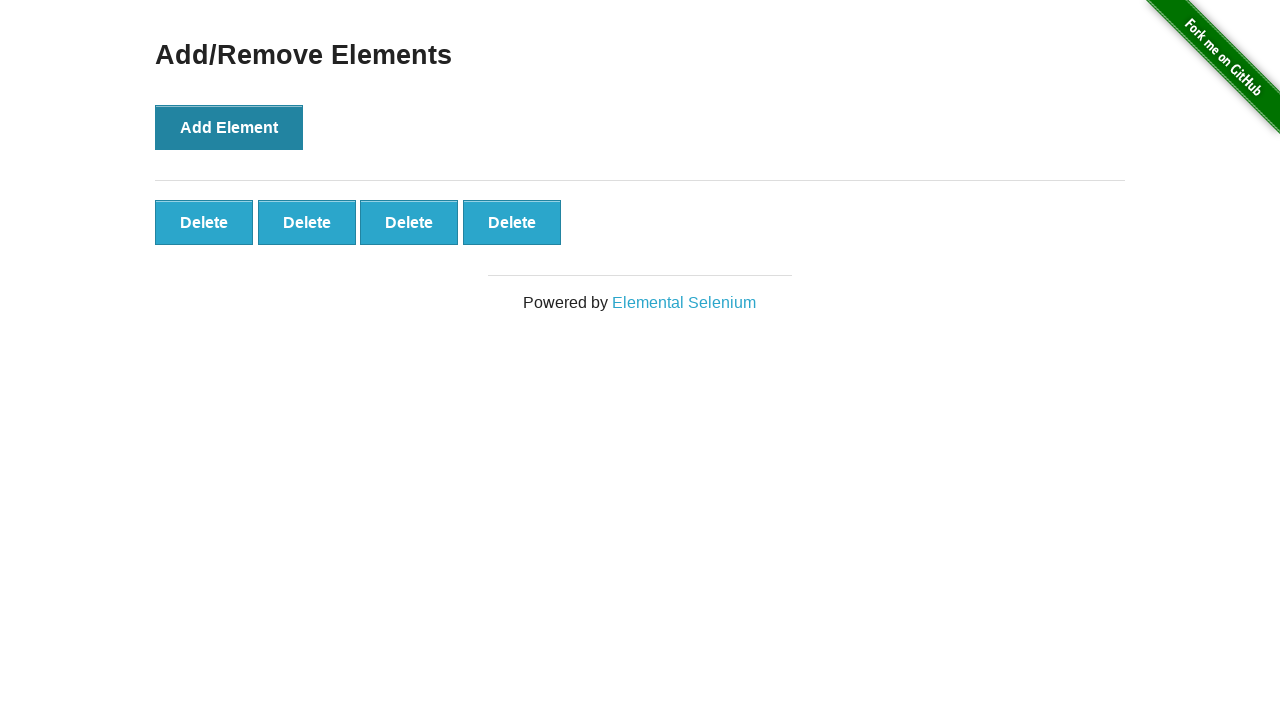

Clicked Add Element button (iteration 5/5) at (229, 127) on button[onclick="addElement()"]
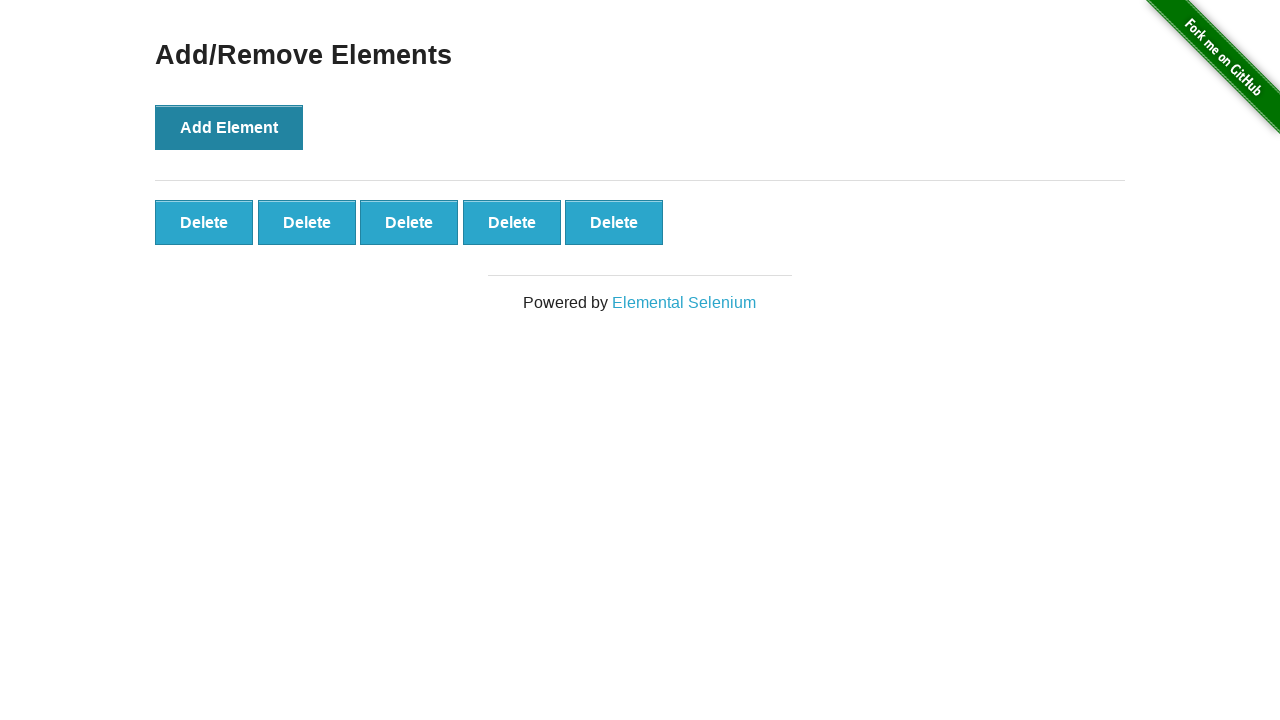

Waited 1 second between clicks
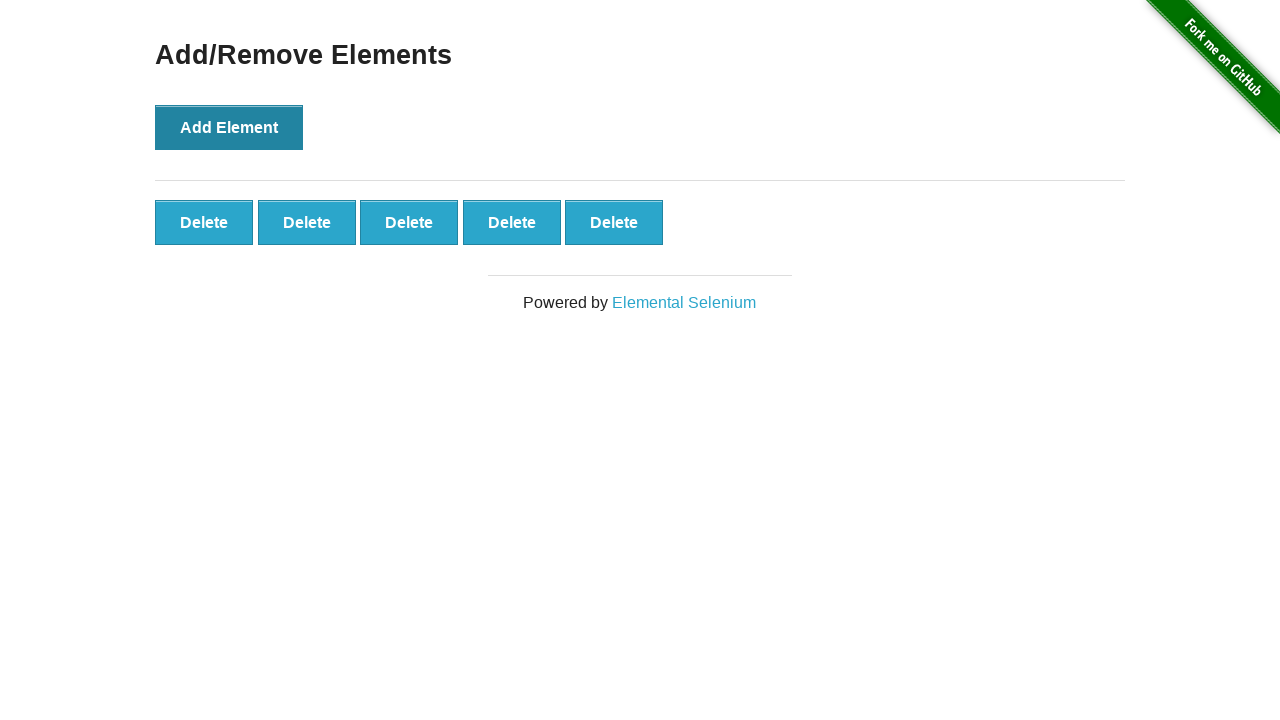

Located all Delete buttons created
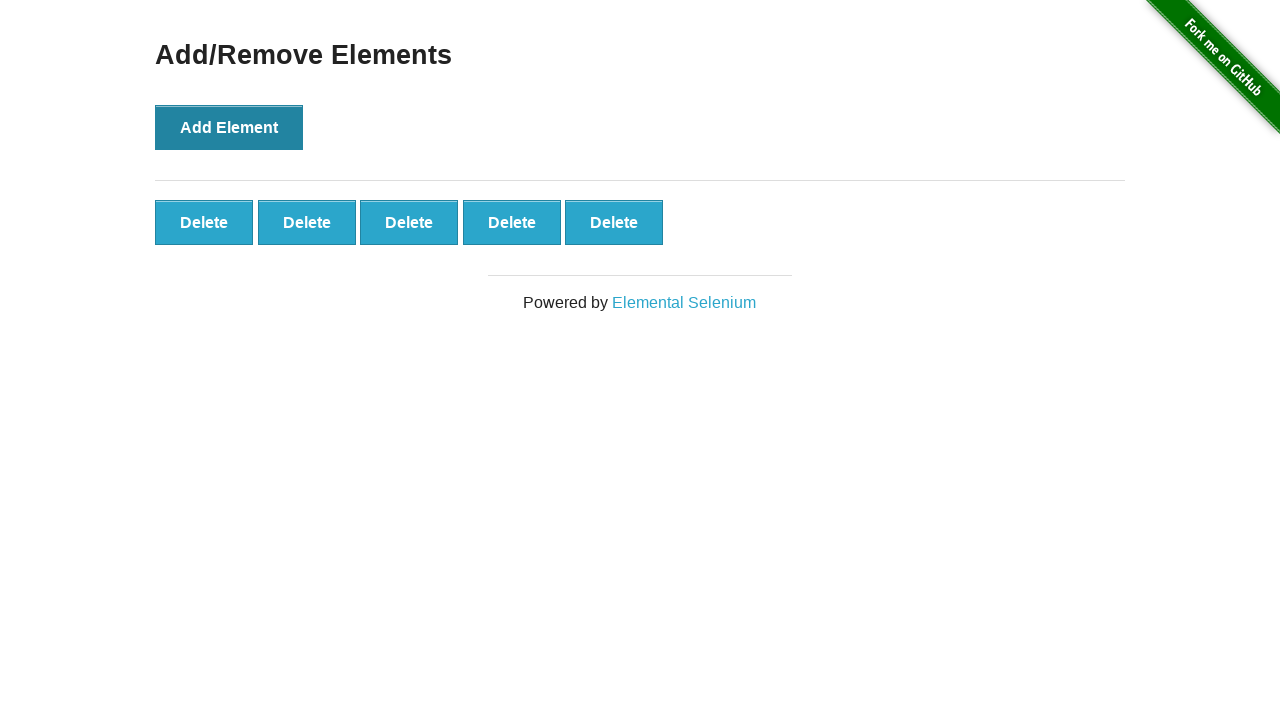

Verified that exactly 5 Delete buttons were created
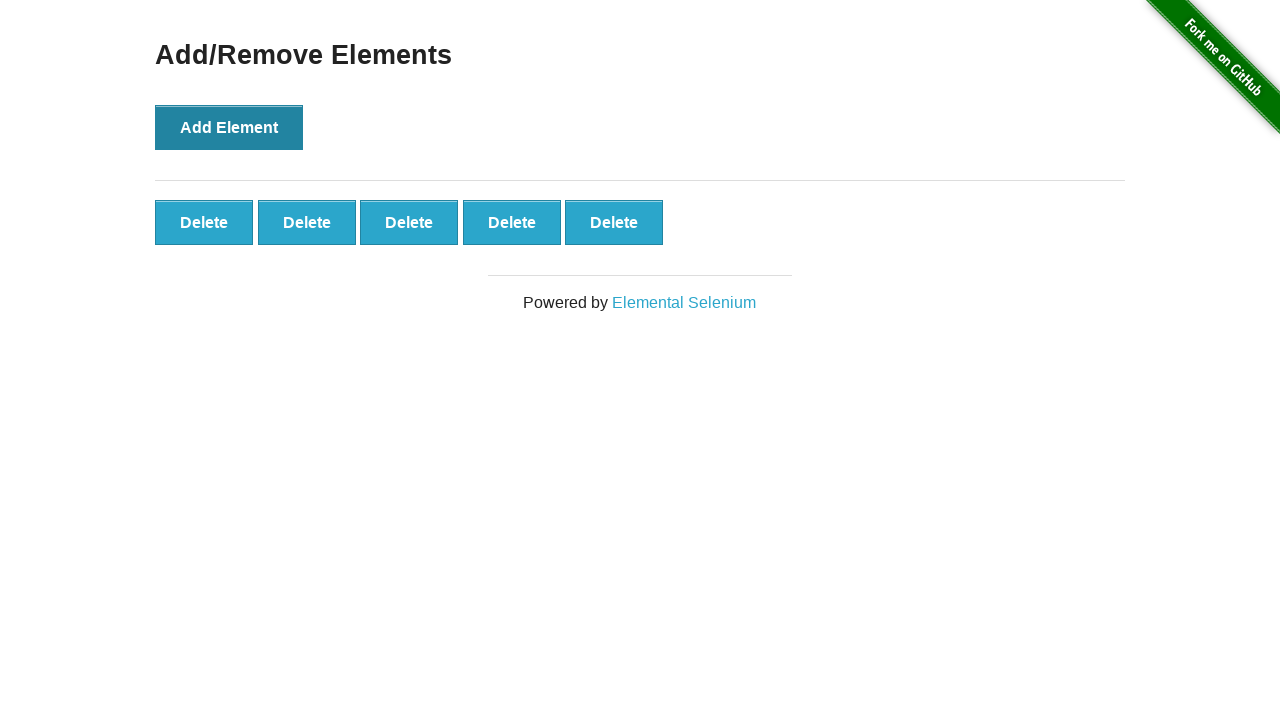

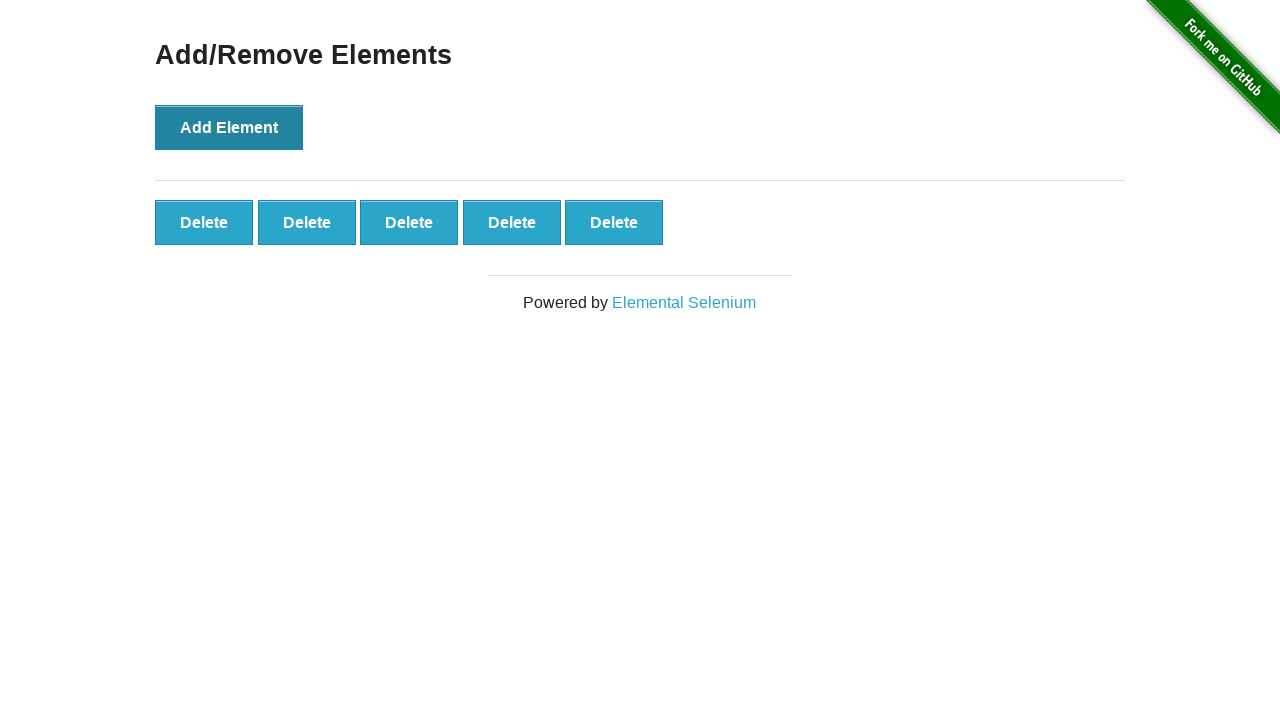